Tests clicking on a link by its text content on the DemoQA links page

Starting URL: https://demoqa.com/links

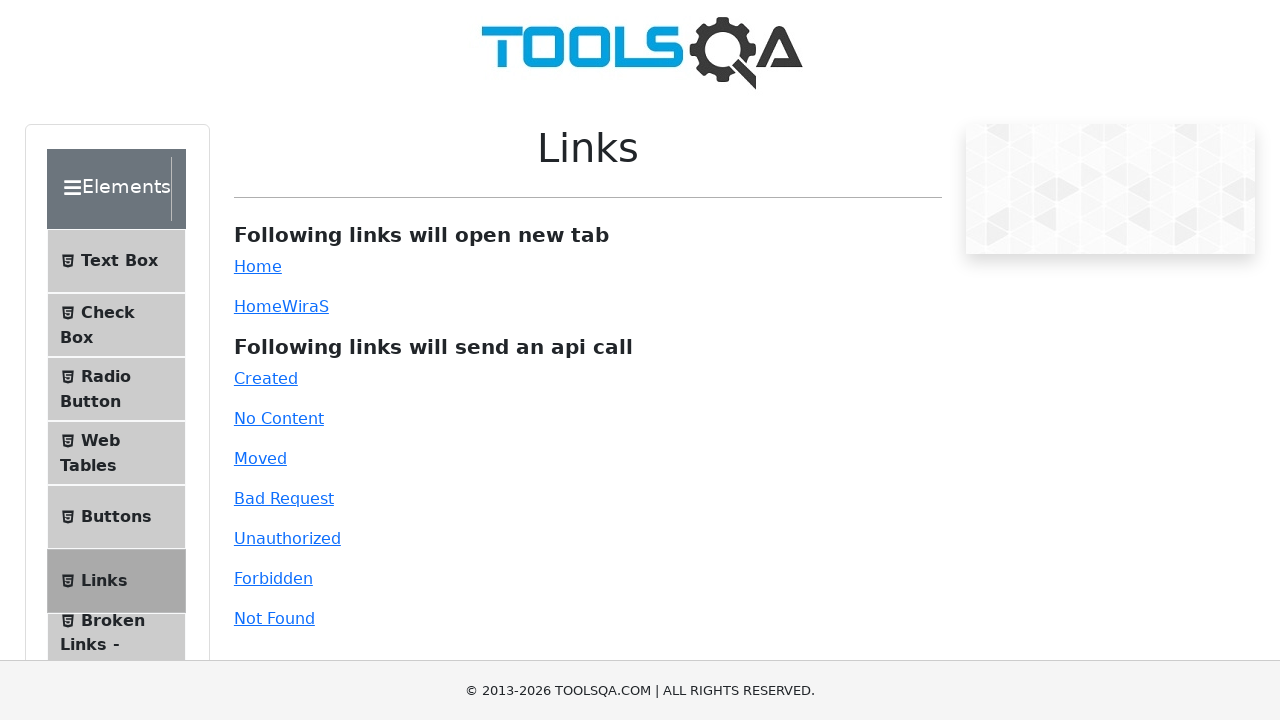

Clicked on Home link by text content on DemoQA links page at (258, 266) on text="Home"
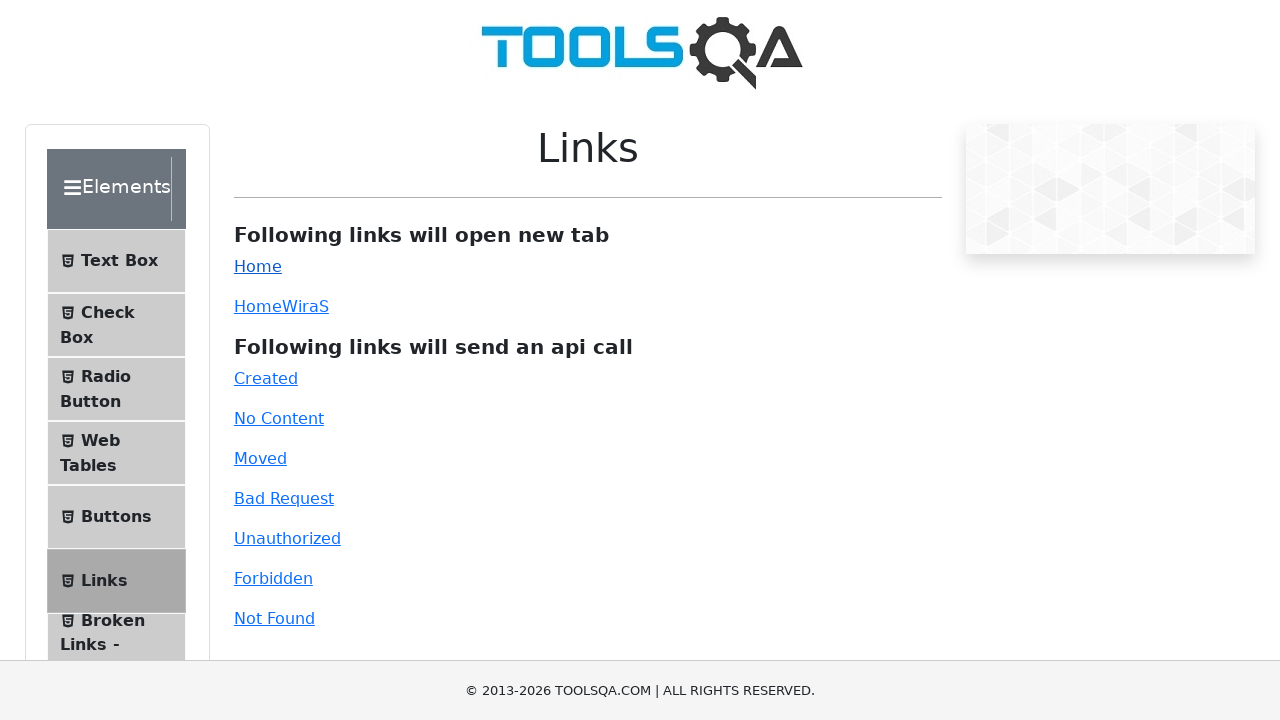

Waited 4 seconds for navigation or new tab/window to handle
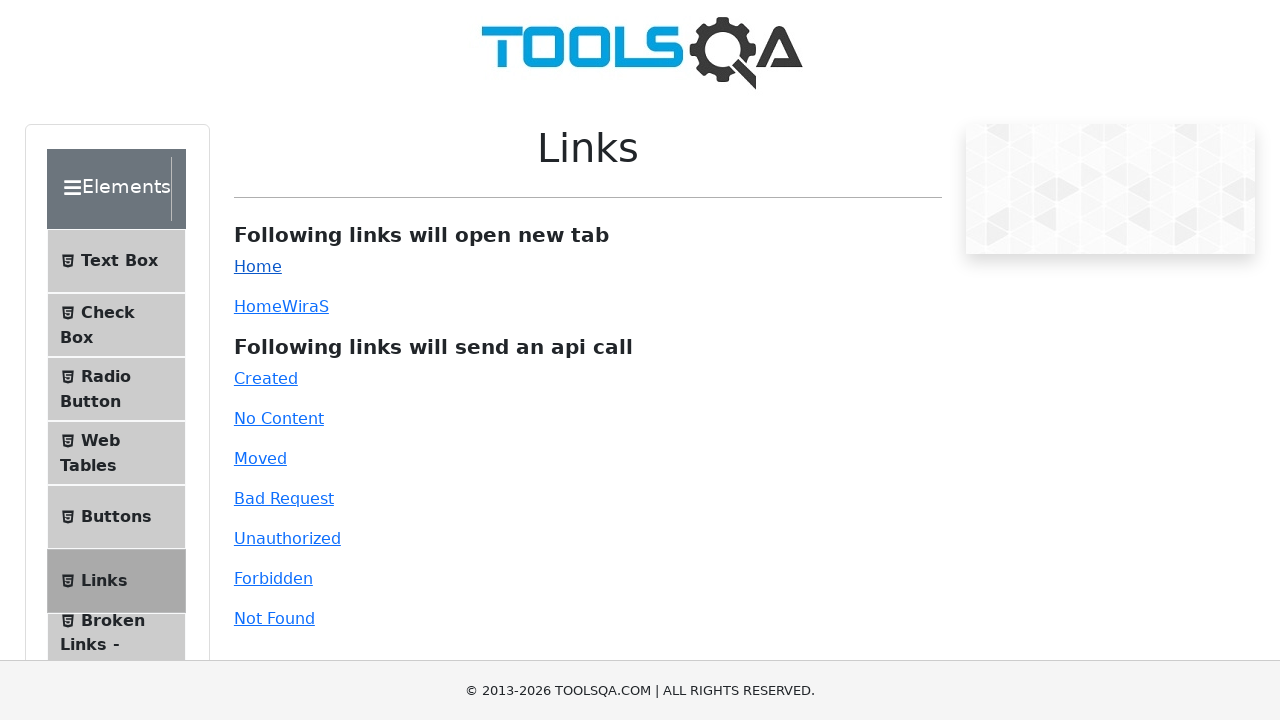

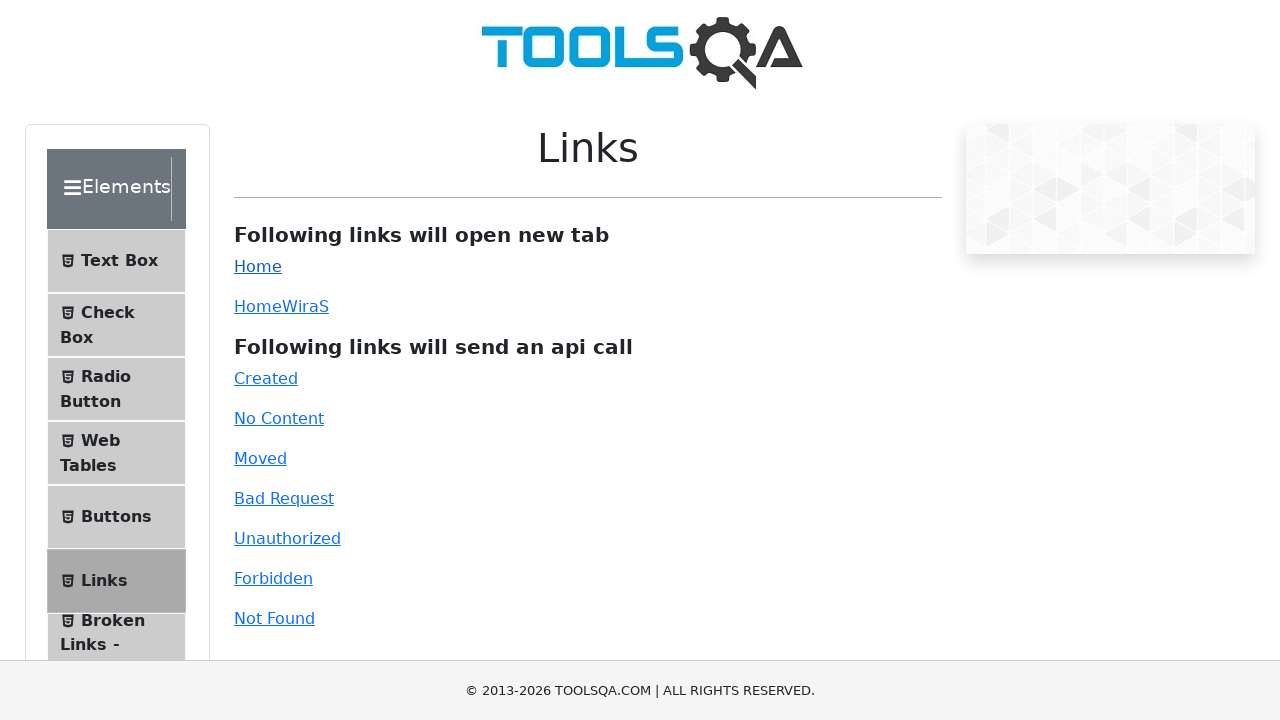